Tests clicking checkboxes on a form using XPath selectors, iterating through three checkboxes and verifying their toggled state

Starting URL: https://formy-project.herokuapp.com/checkbox

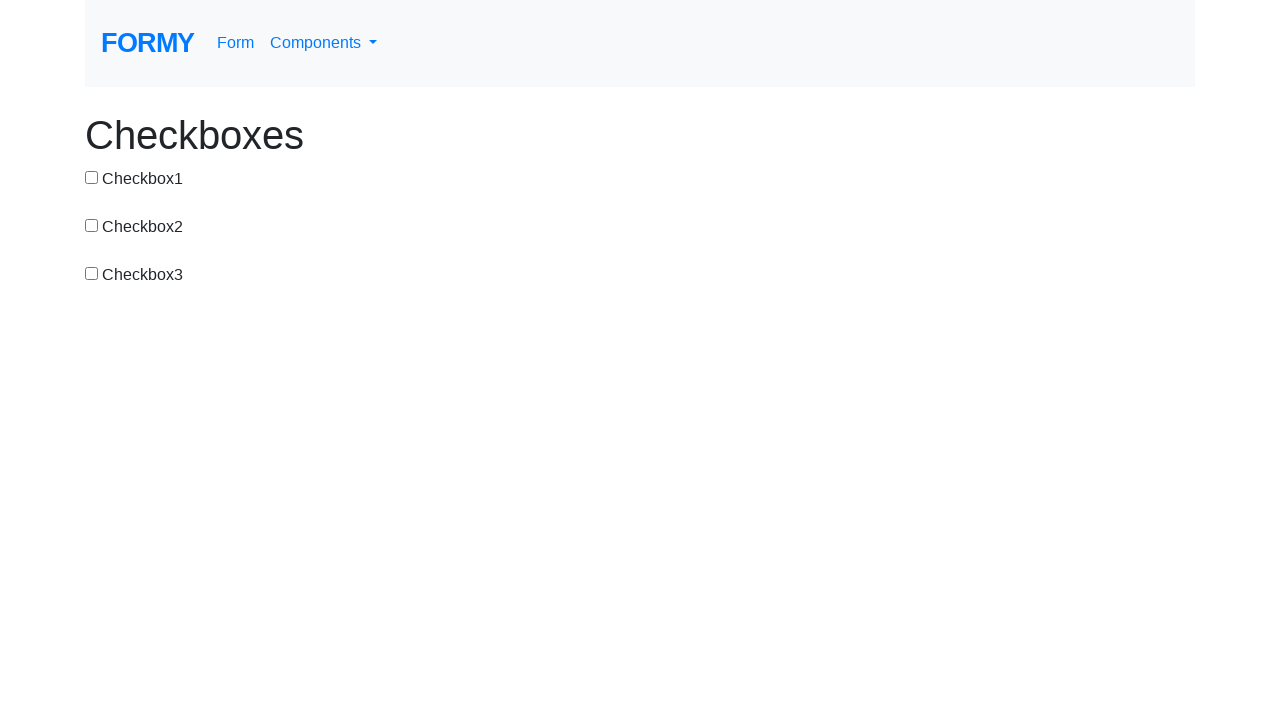

Navigated to checkbox form page
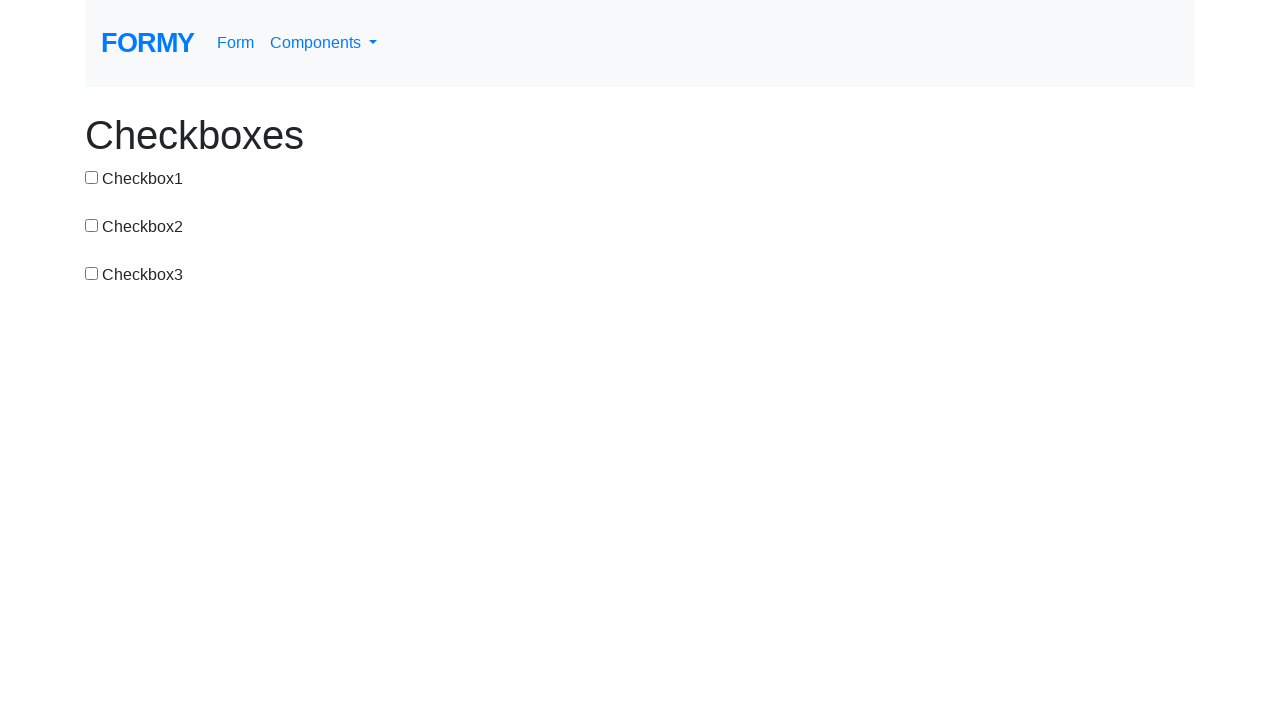

Clicked checkbox at XPath: /html/body/div/div[1]/div/div/input at (92, 177) on xpath=/html/body/div/div[1]/div/div/input
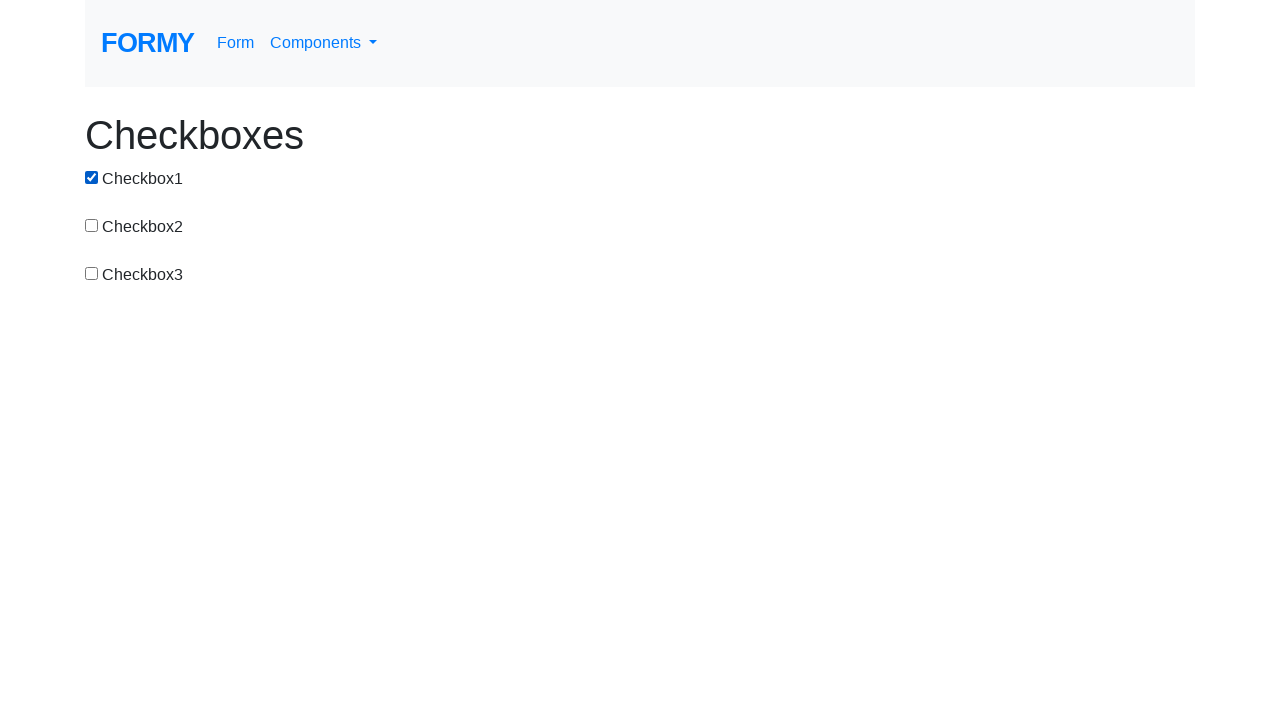

Verified checkbox state at XPath: /html/body/div/div[1]/div/div/input - Checked: True
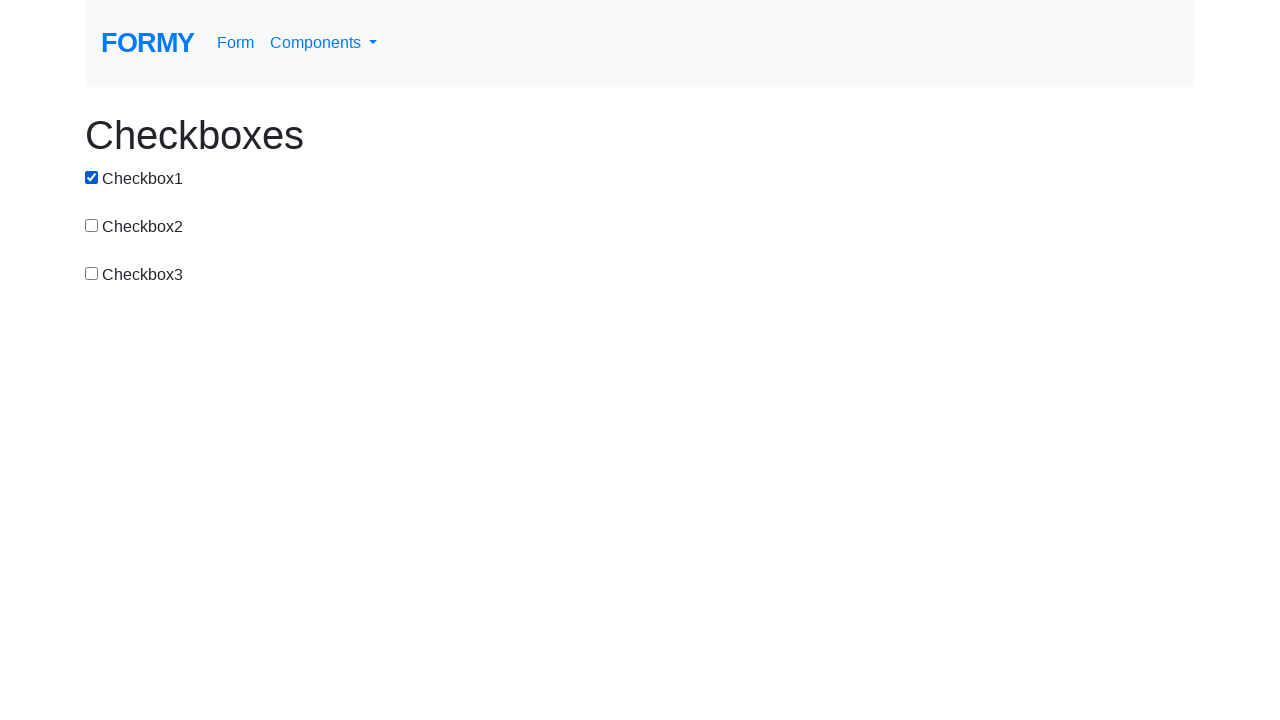

Clicked checkbox at XPath: /html/body/div/div[2]/div/div/input at (92, 225) on xpath=/html/body/div/div[2]/div/div/input
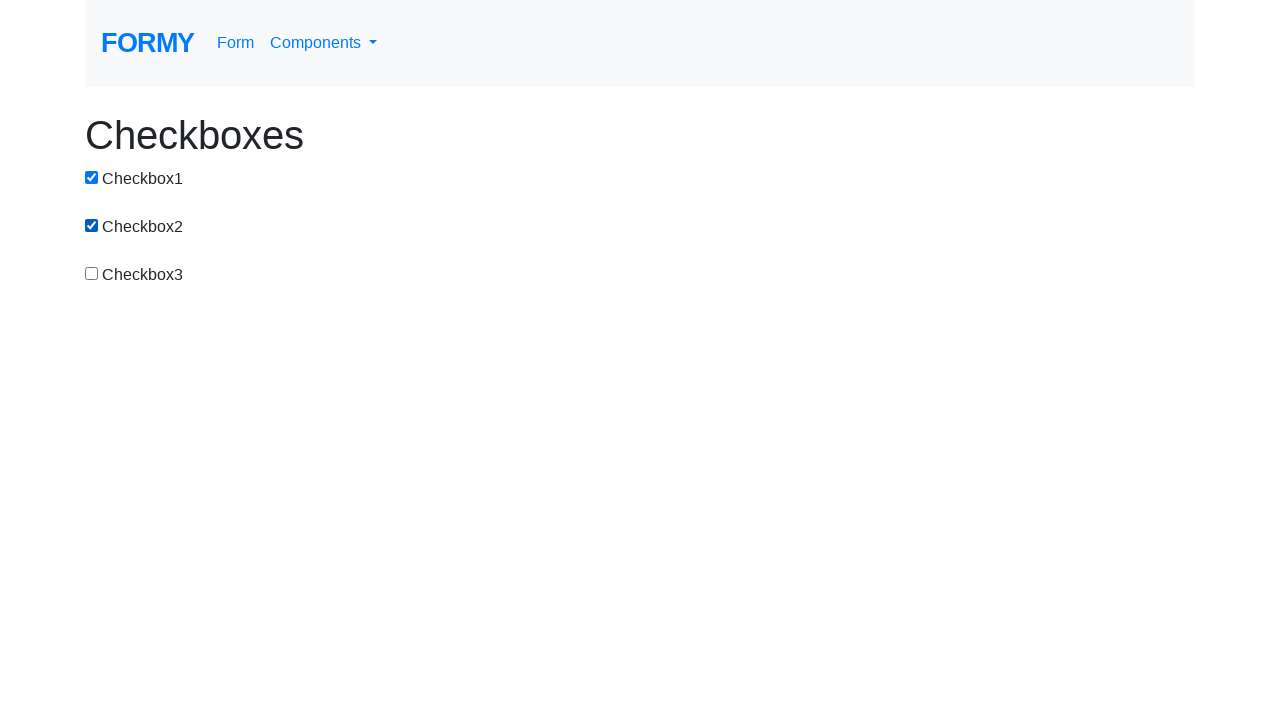

Verified checkbox state at XPath: /html/body/div/div[2]/div/div/input - Checked: True
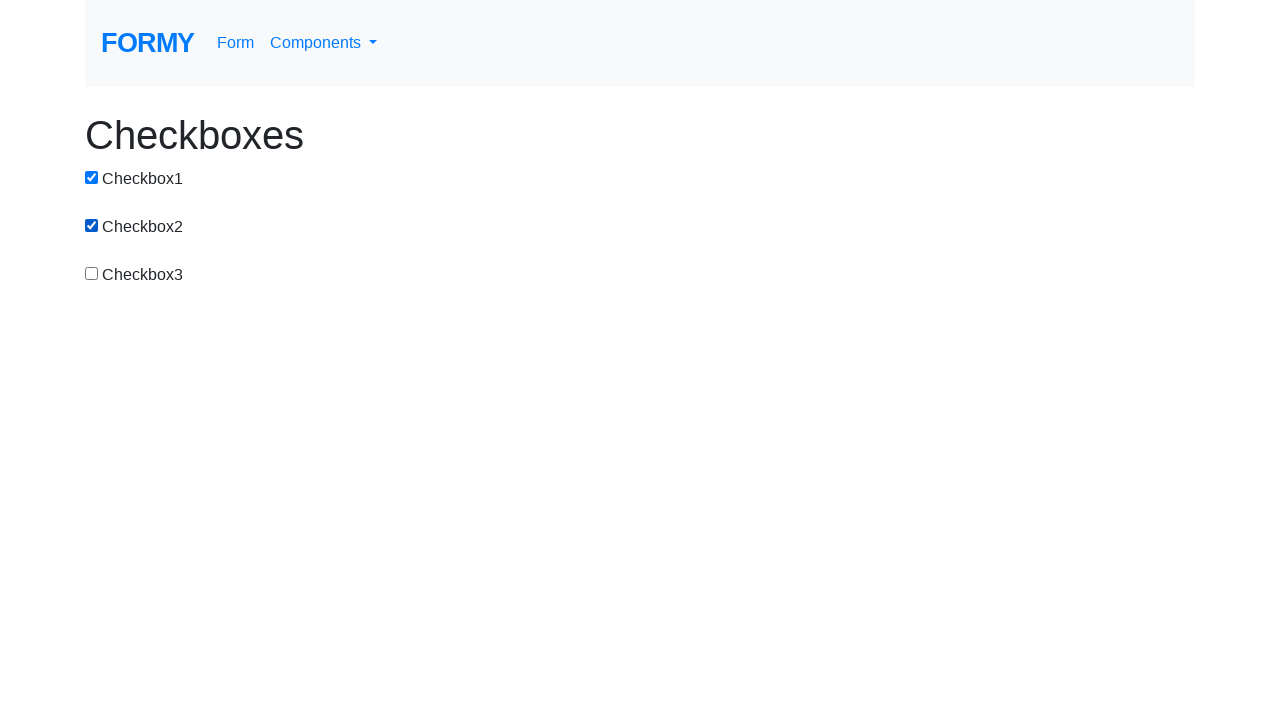

Clicked checkbox at XPath: /html/body/div/div[3]/div/div/input at (92, 273) on xpath=/html/body/div/div[3]/div/div/input
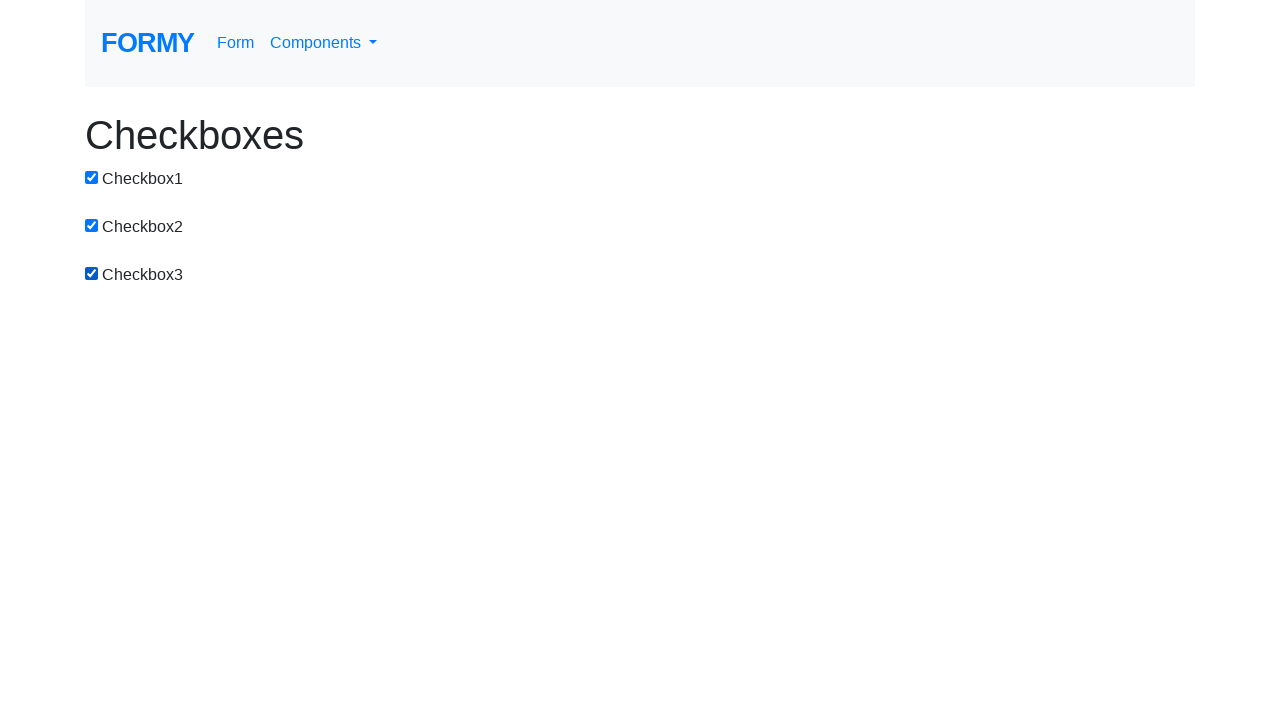

Verified checkbox state at XPath: /html/body/div/div[3]/div/div/input - Checked: True
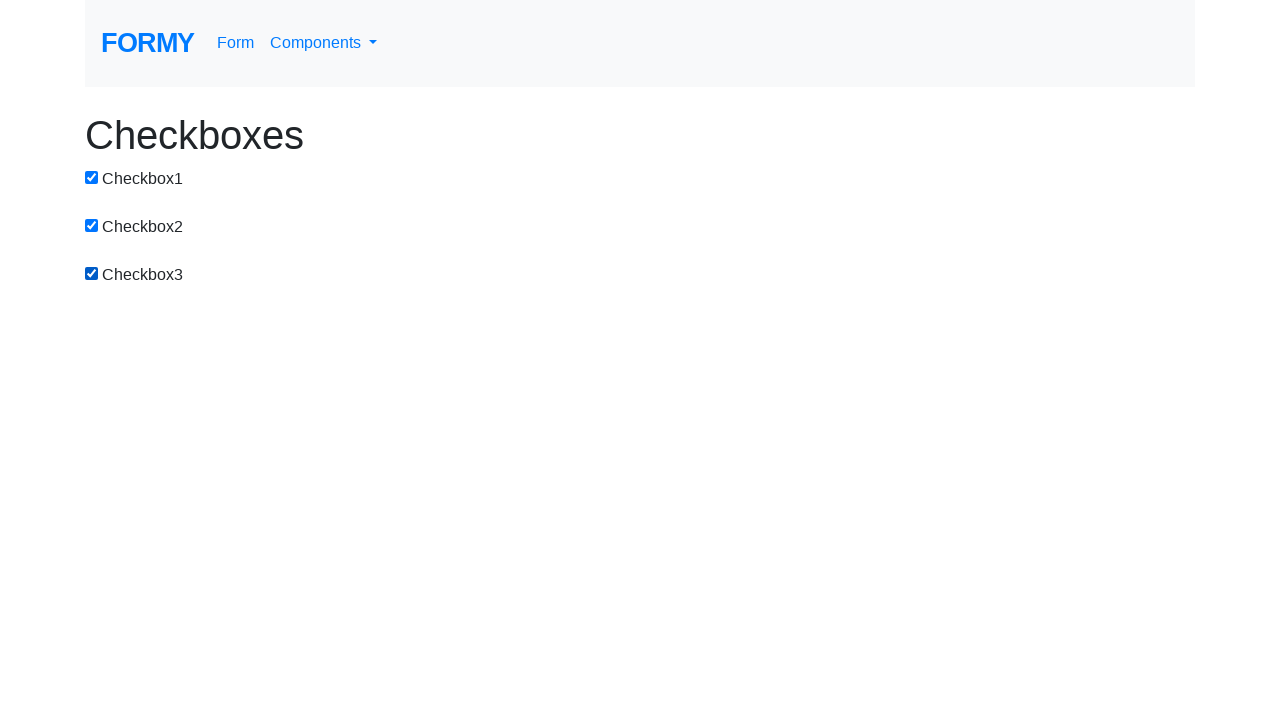

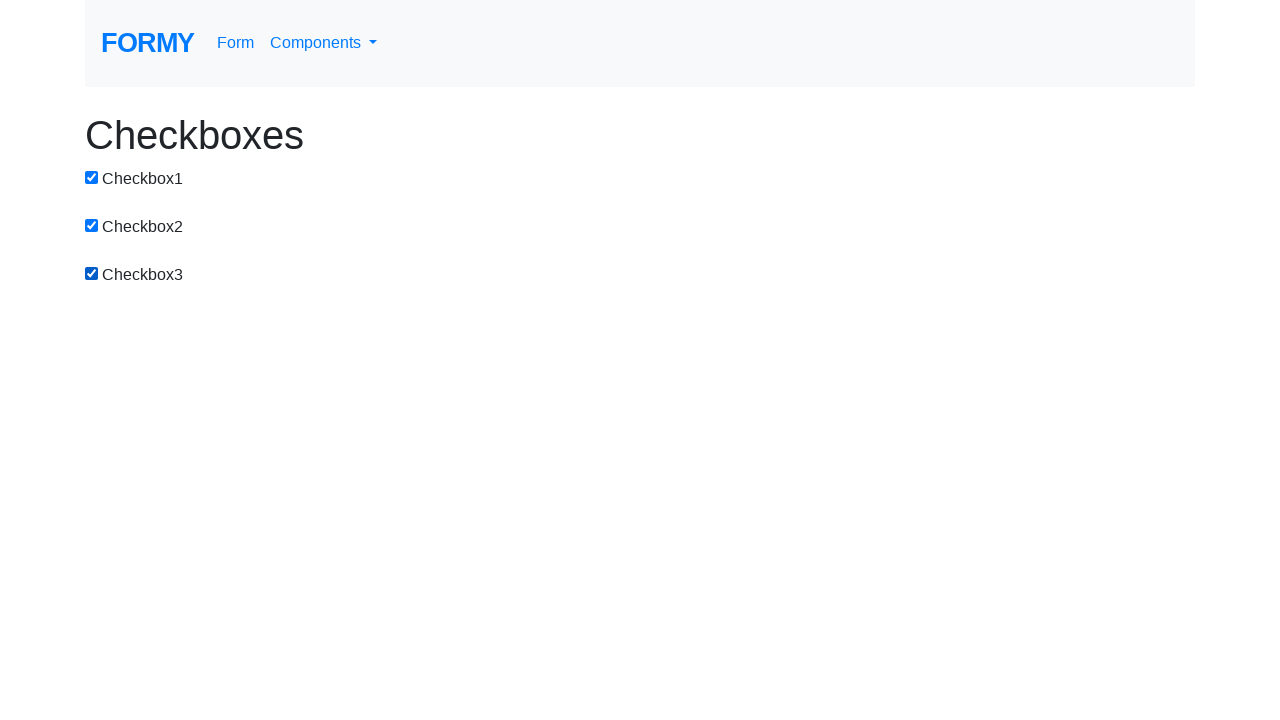